Tests iframe handling by switching to an iframe, clicking a submit button inside it, verifying text appears, and then switching back to the main content to count the number of iframes on the page.

Starting URL: https://www.w3schools.com/jsref/tryit.asp?filename=tryjsref_submit_get

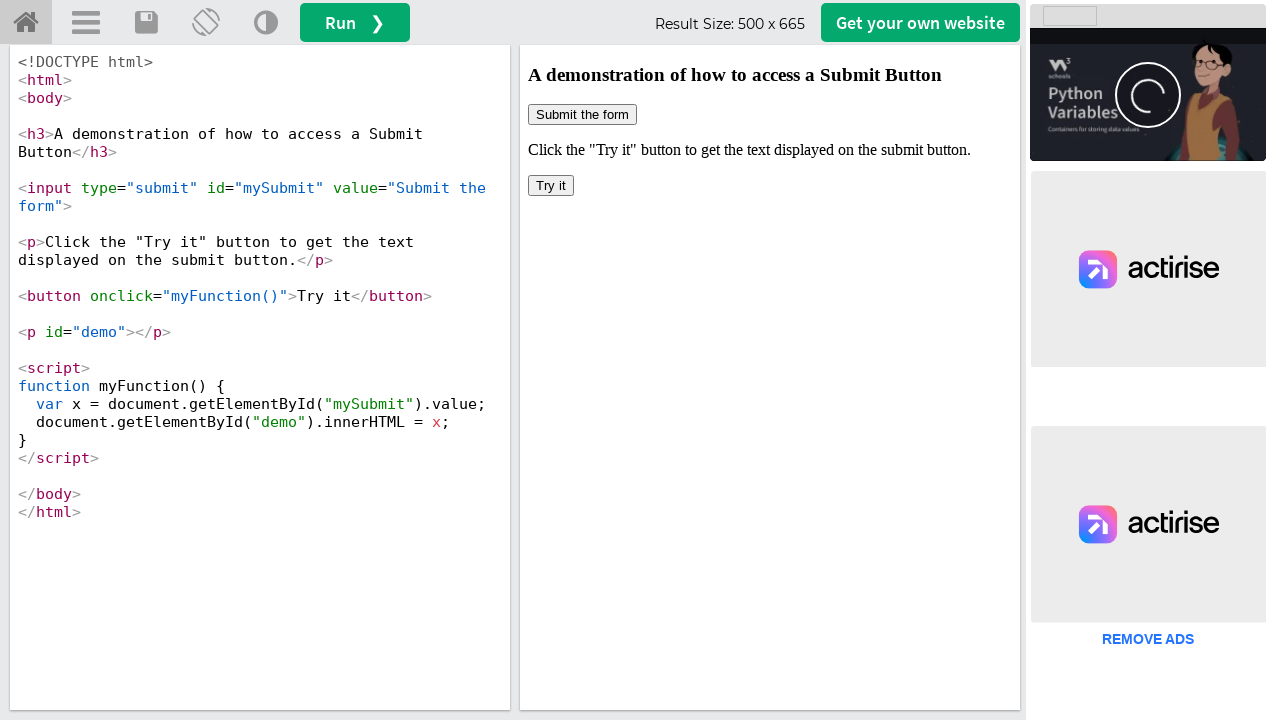

Located iframe with id 'iframeResult'
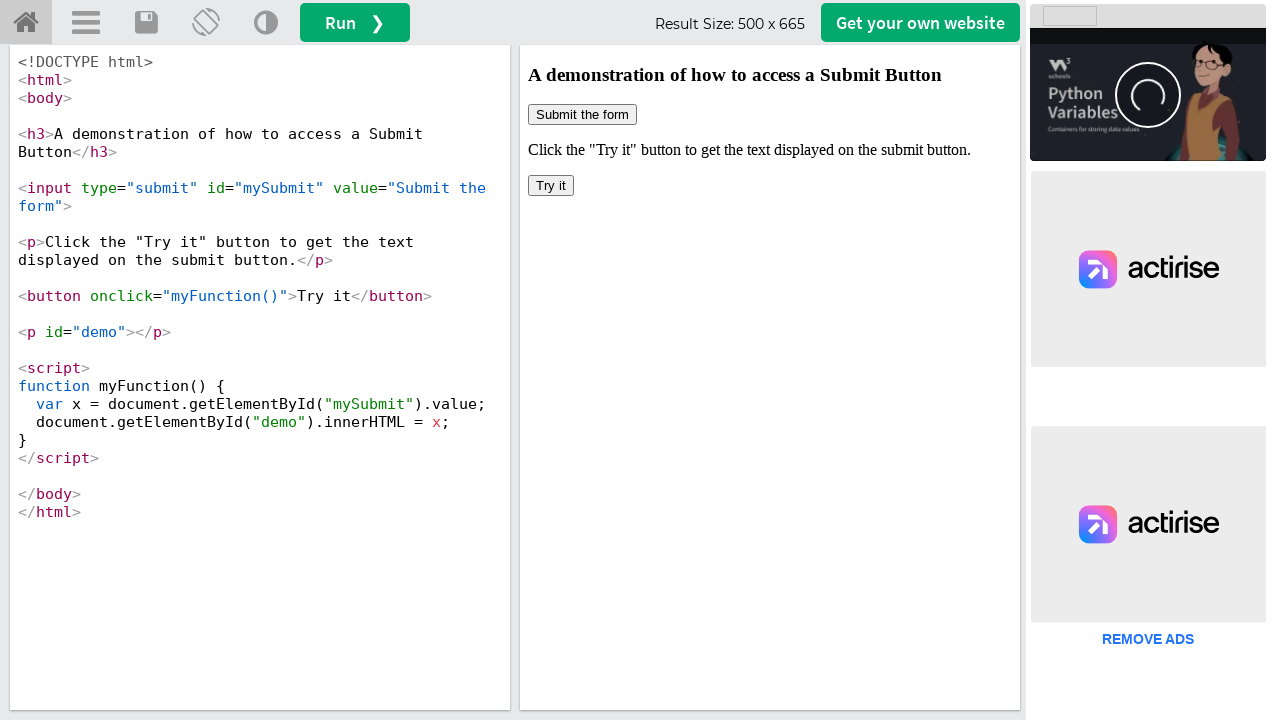

Clicked 'Try it' submit button inside iframe at (551, 186) on iframe#iframeResult >> internal:control=enter-frame >> xpath=//button[text()='Tr
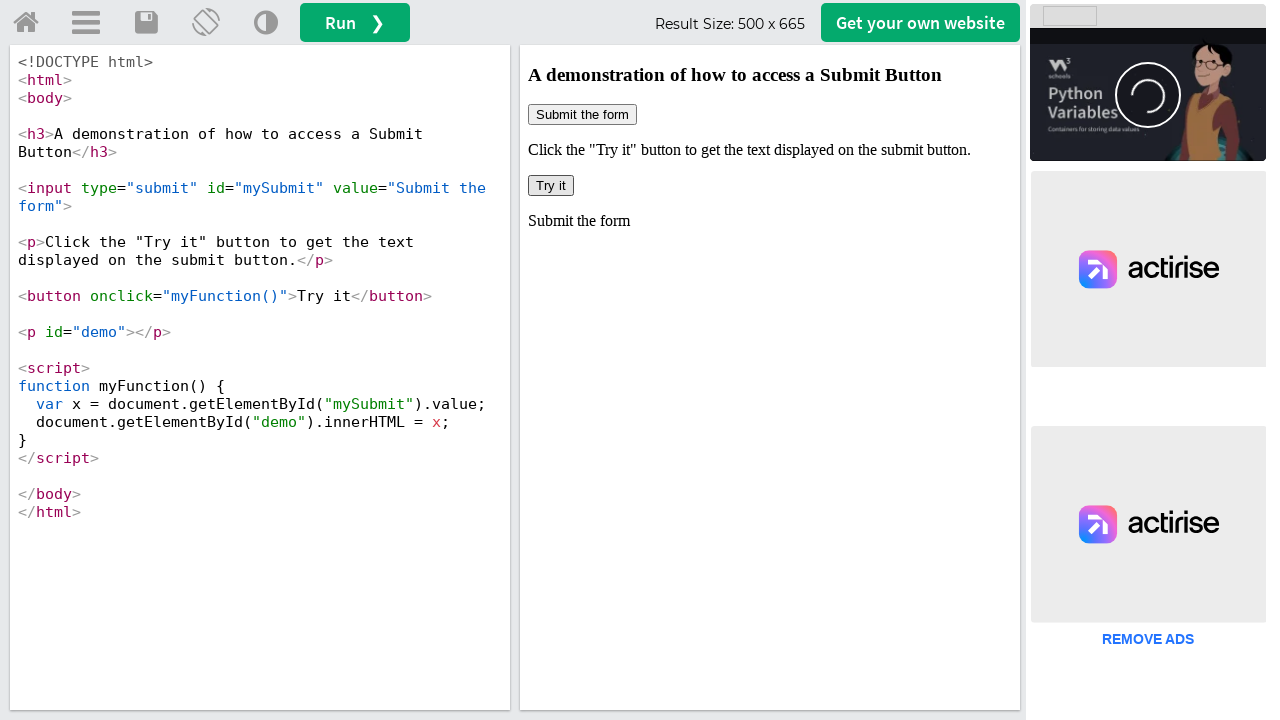

Waited for demo text element to appear in iframe
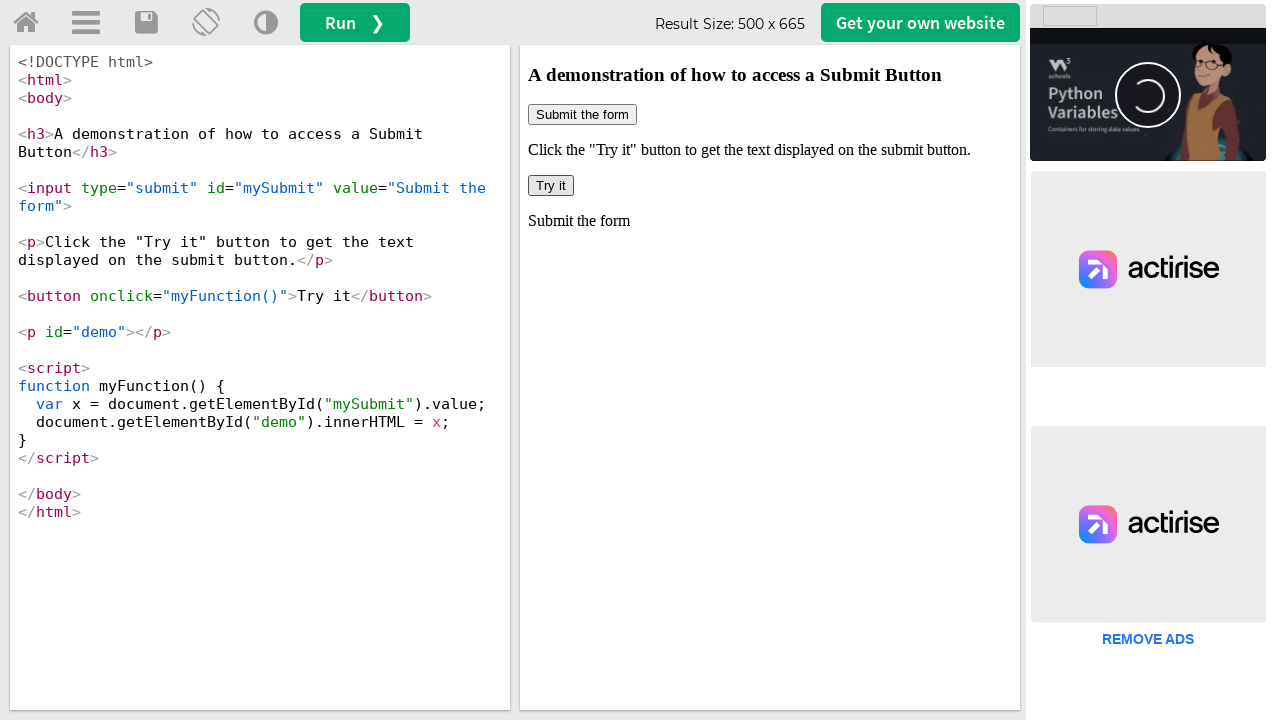

Retrieved demo text content: 'Submit the form'
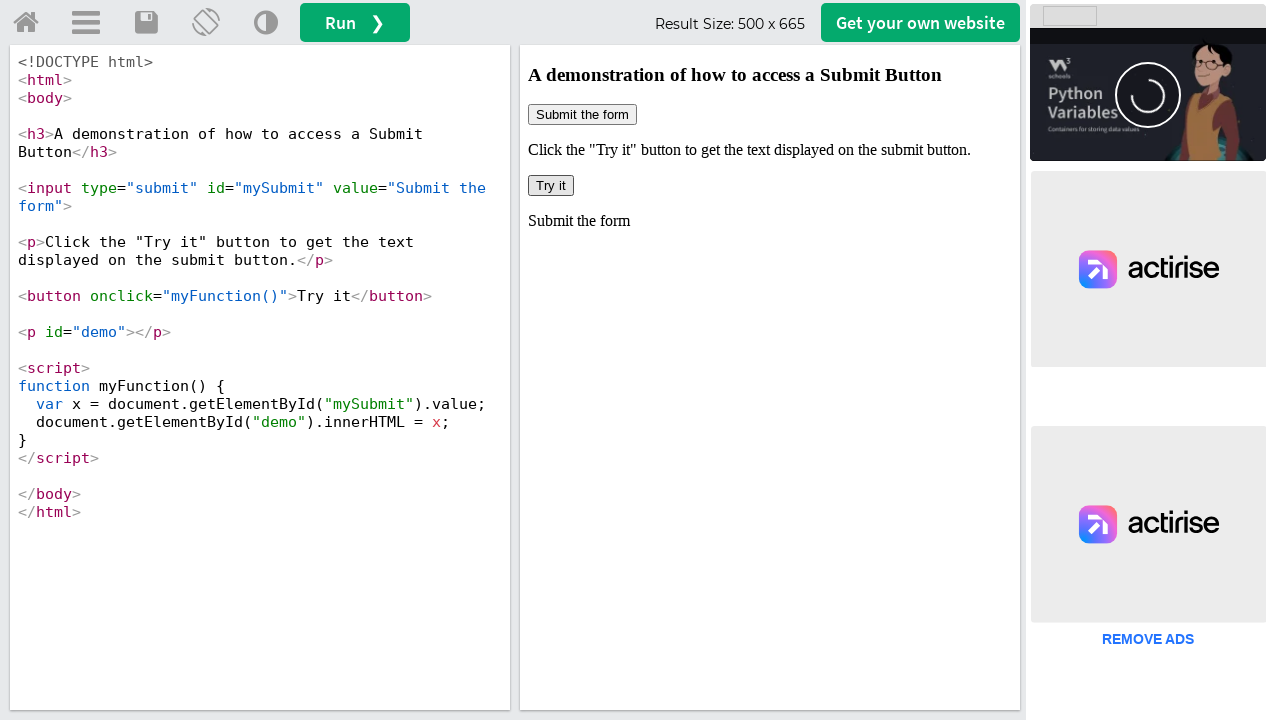

Retrieved all iframe elements from main page content
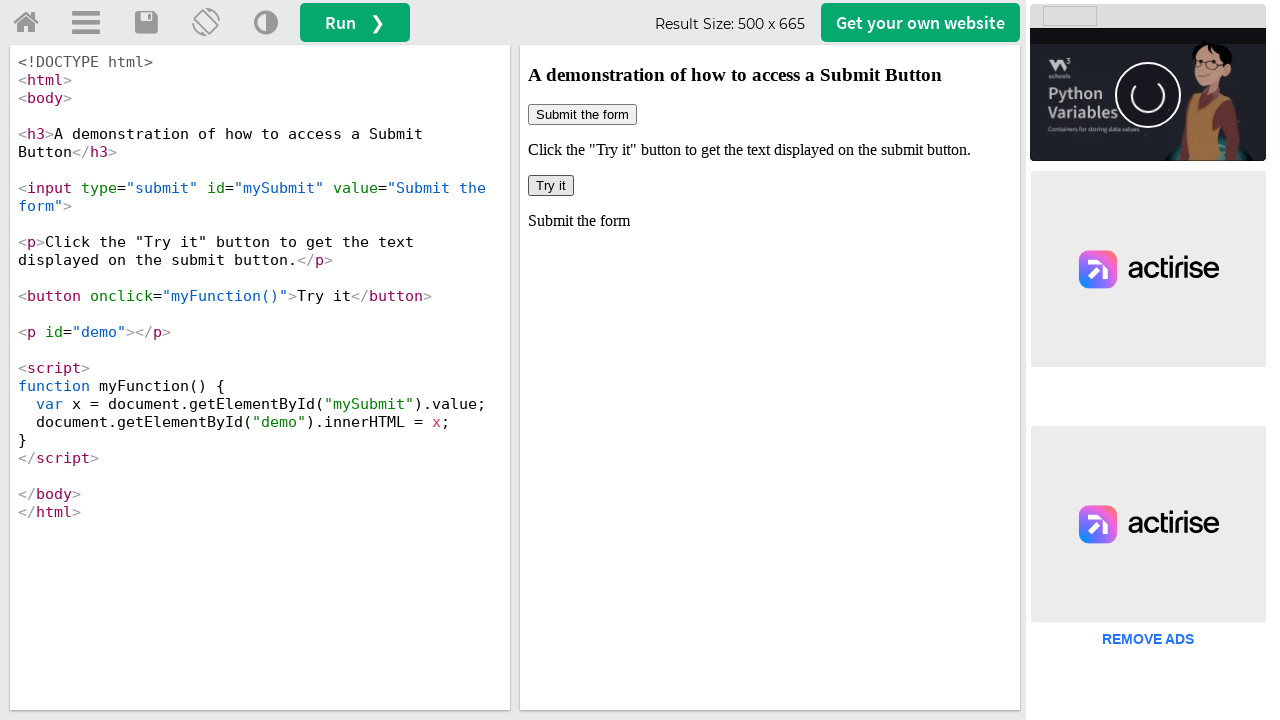

Retrieved iframe id attribute: 'iframeResult'
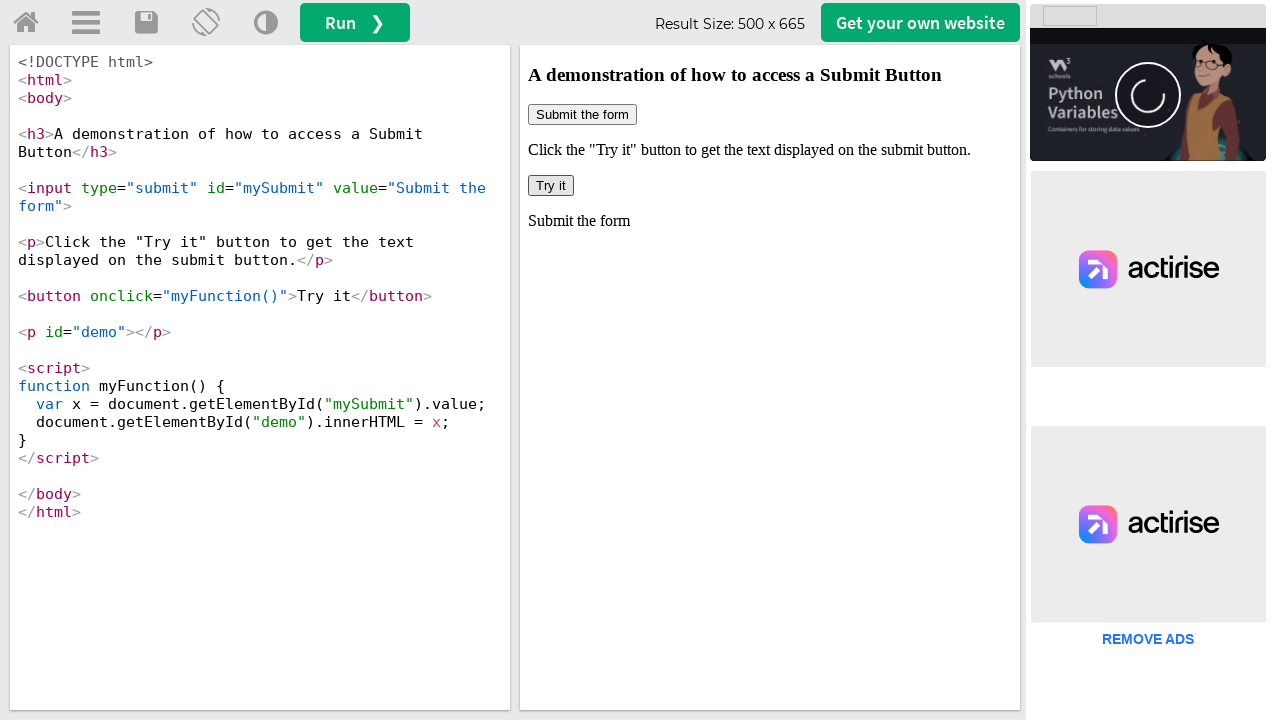

Retrieved iframe id attribute: 'None'
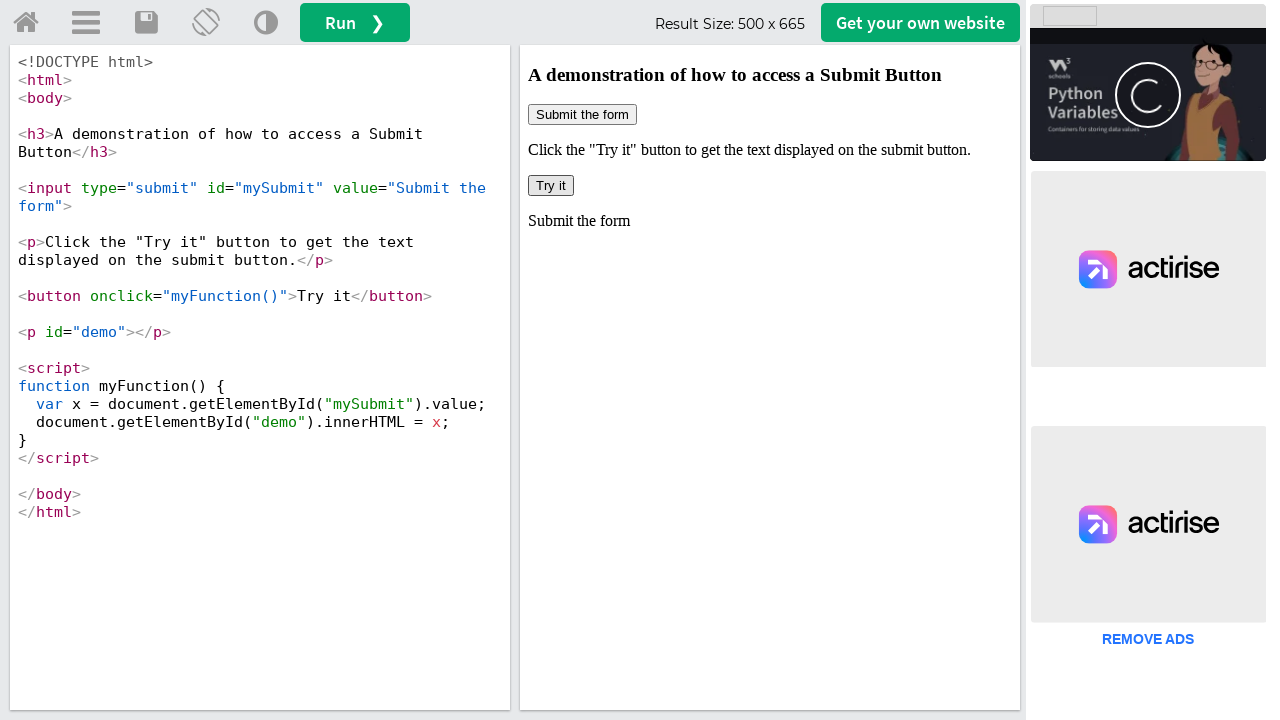

Retrieved iframe id attribute: 'None'
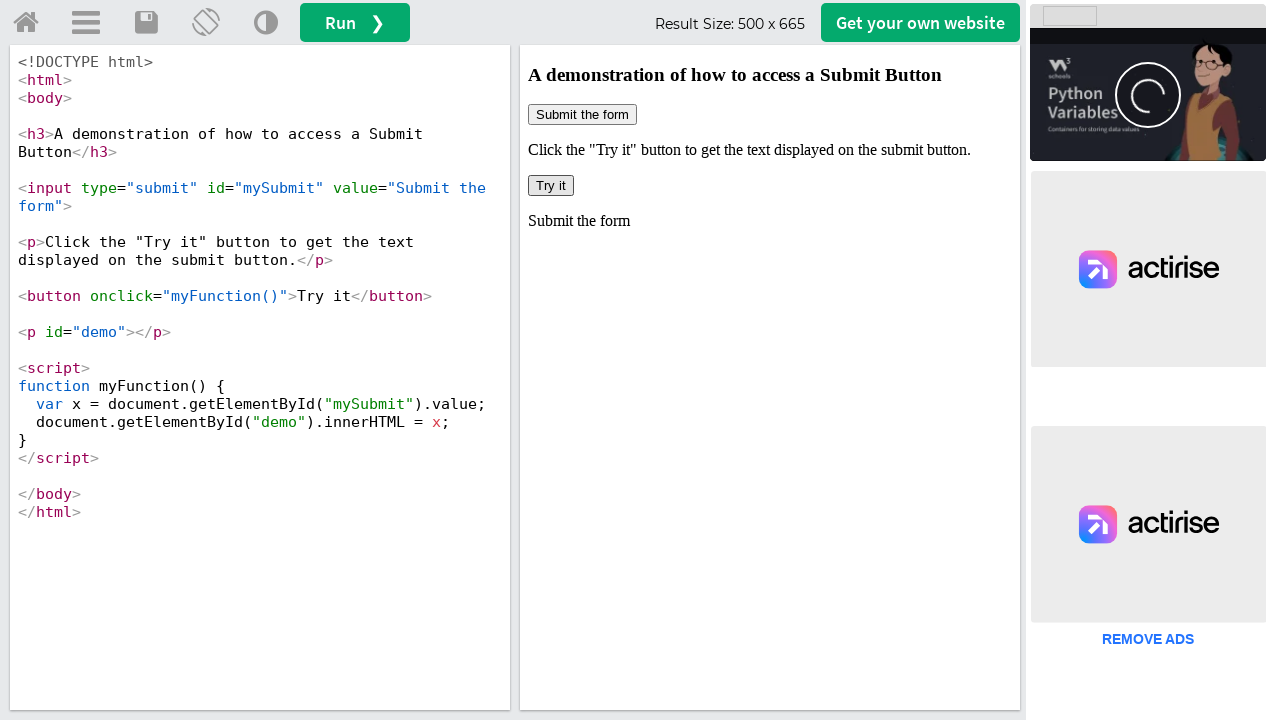

Retrieved iframe id attribute: 'None'
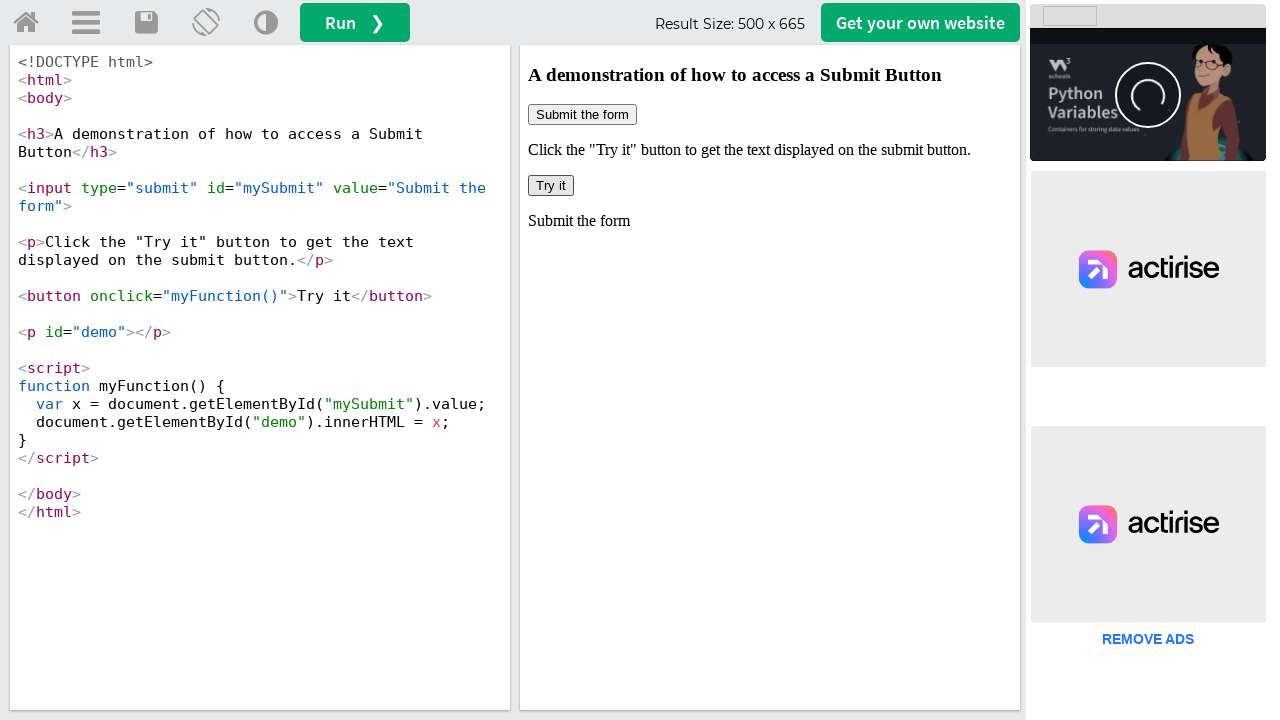

Retrieved iframe id attribute: 'None'
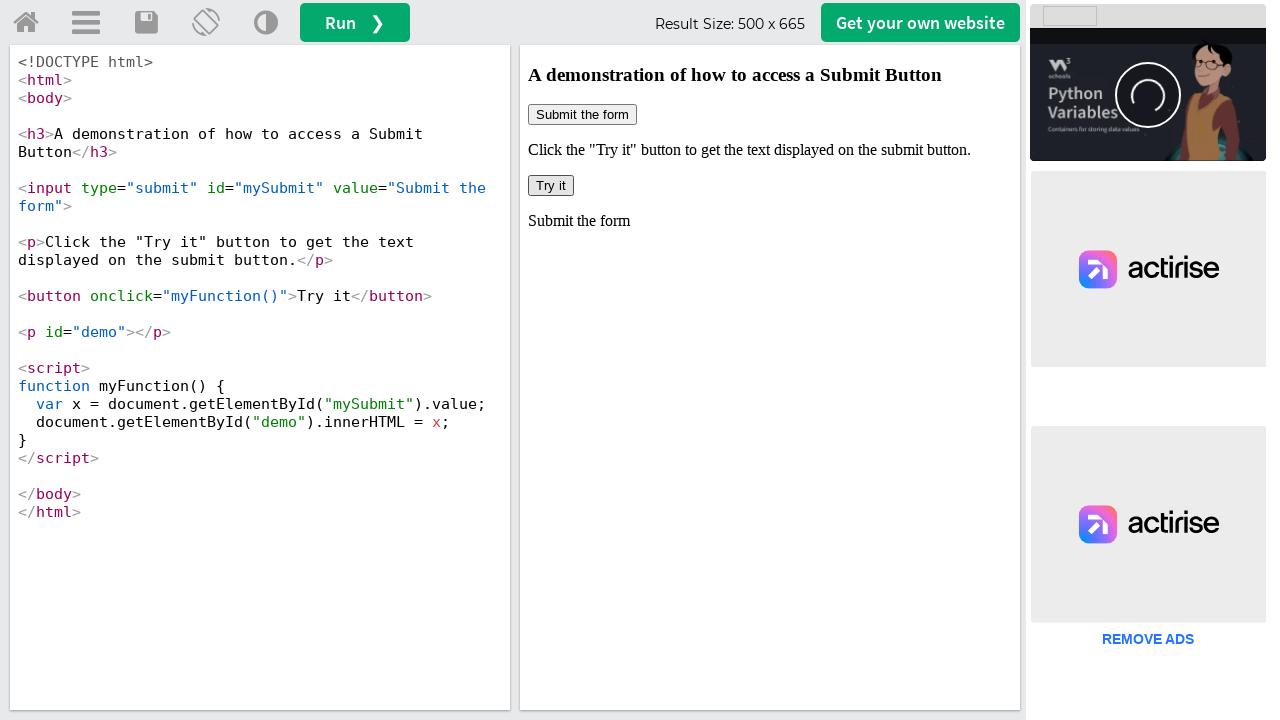

Retrieved iframe id attribute: '1726cec73fb56c'
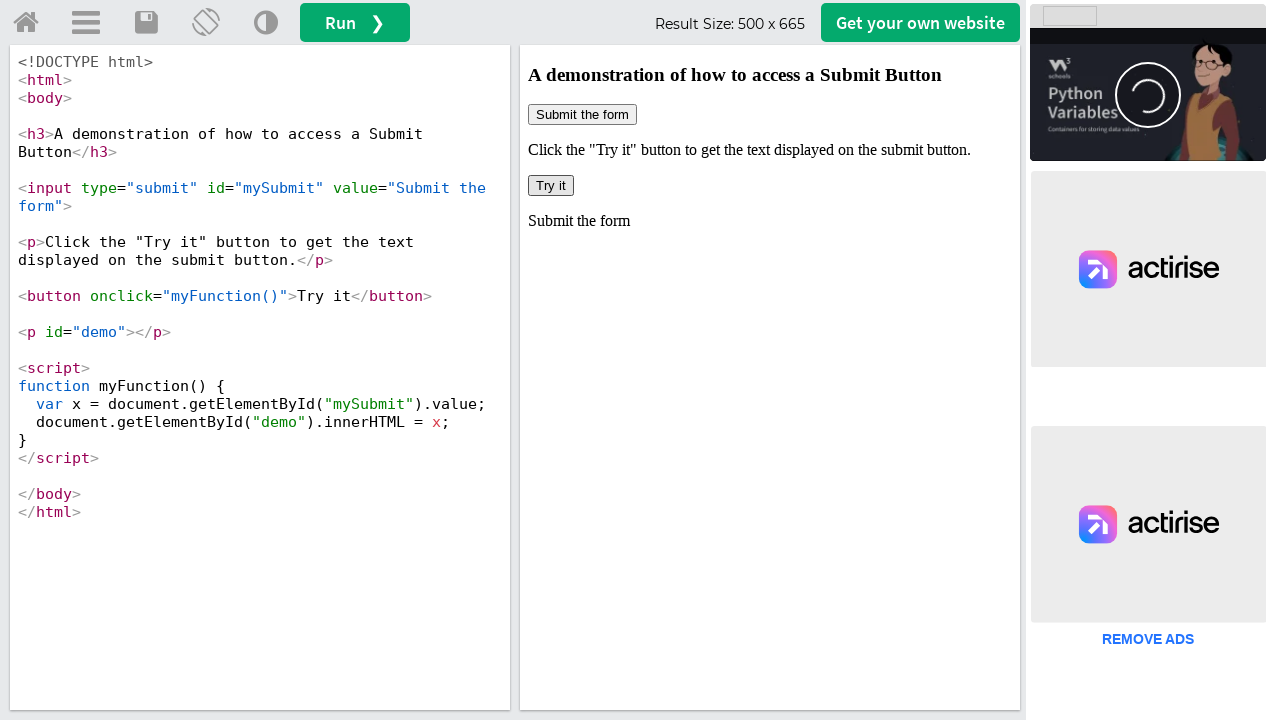

Counted total number of iframes on page: 6
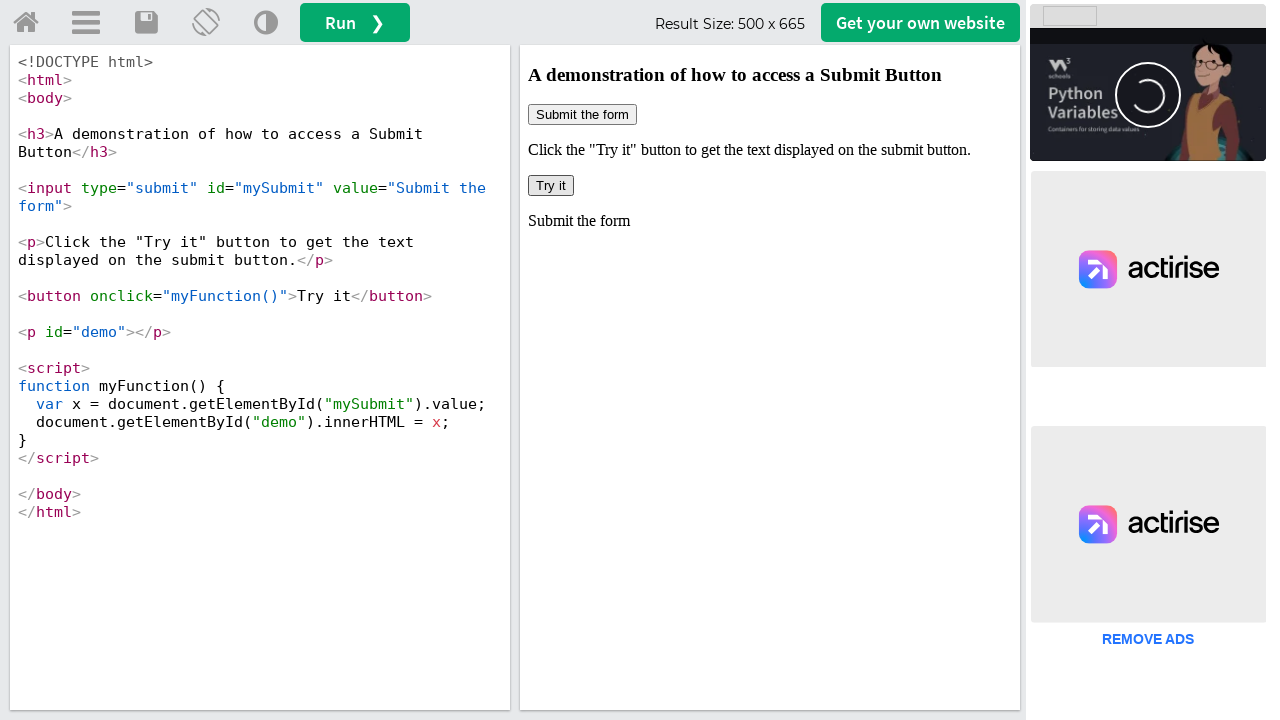

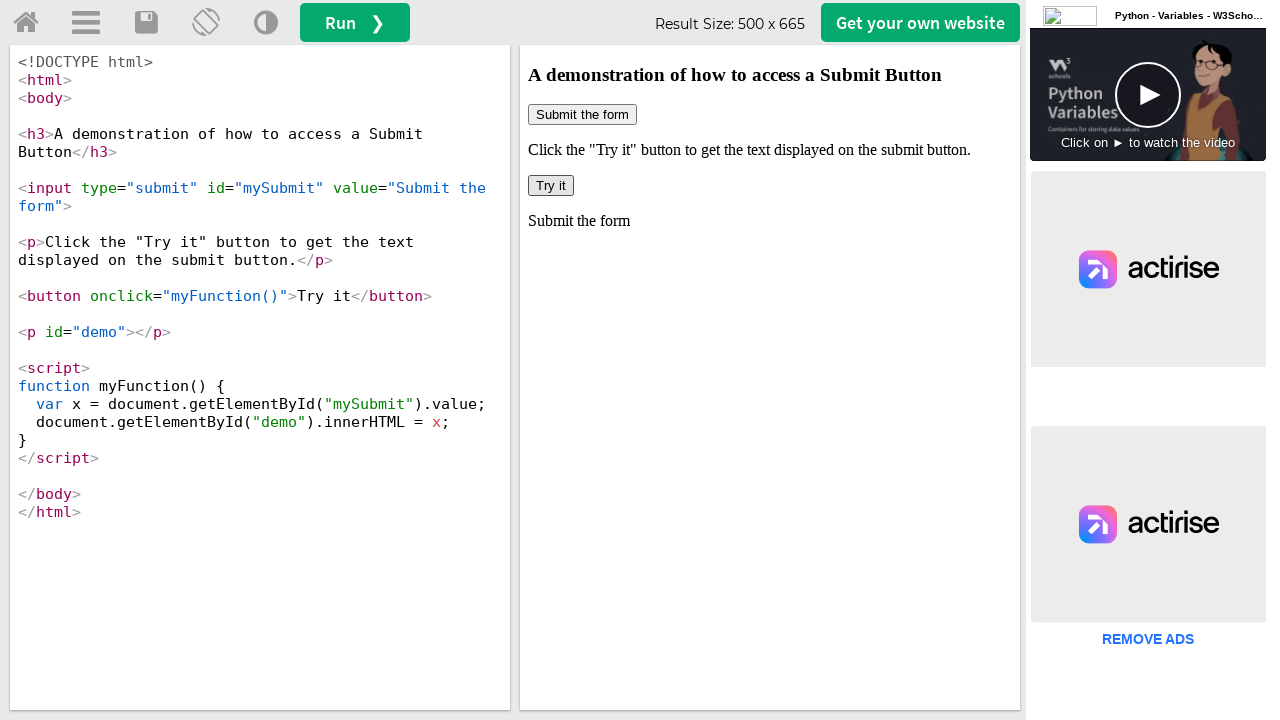